Simple test that navigates to the TechPro Education website and verifies the page loads by waiting for the page to be ready.

Starting URL: https://techproeducation.com

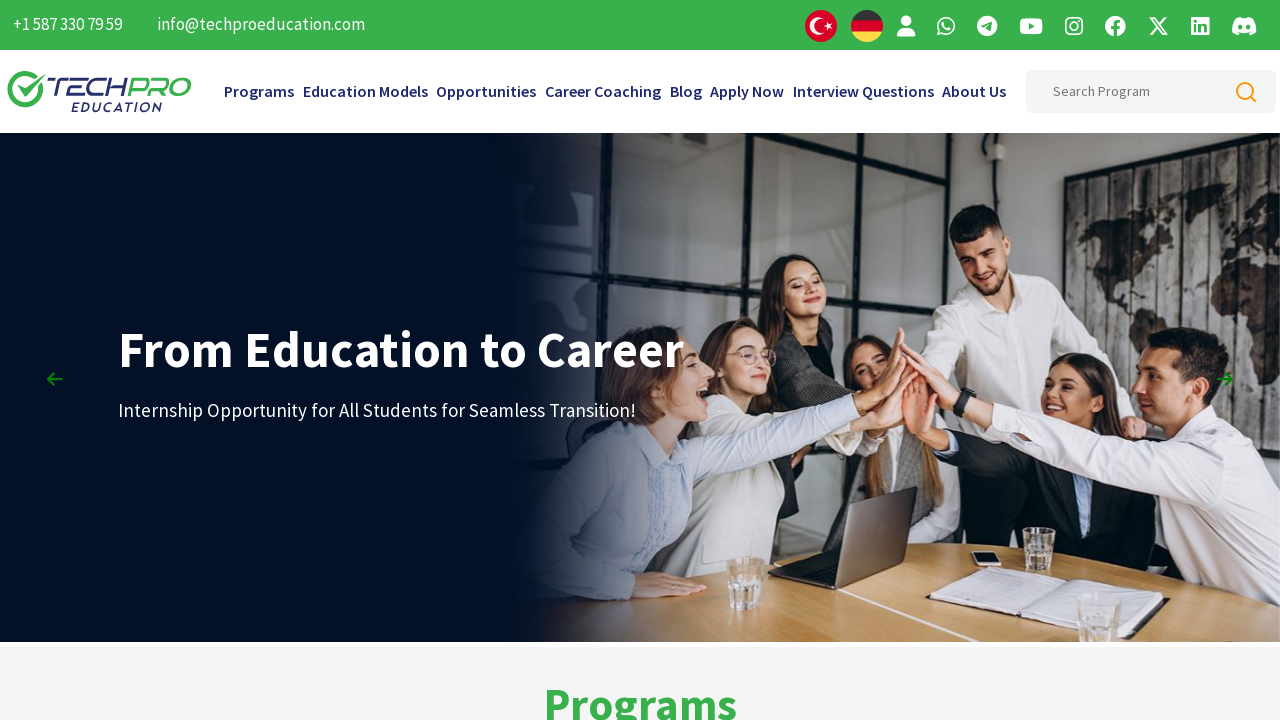

Navigated to TechPro Education website
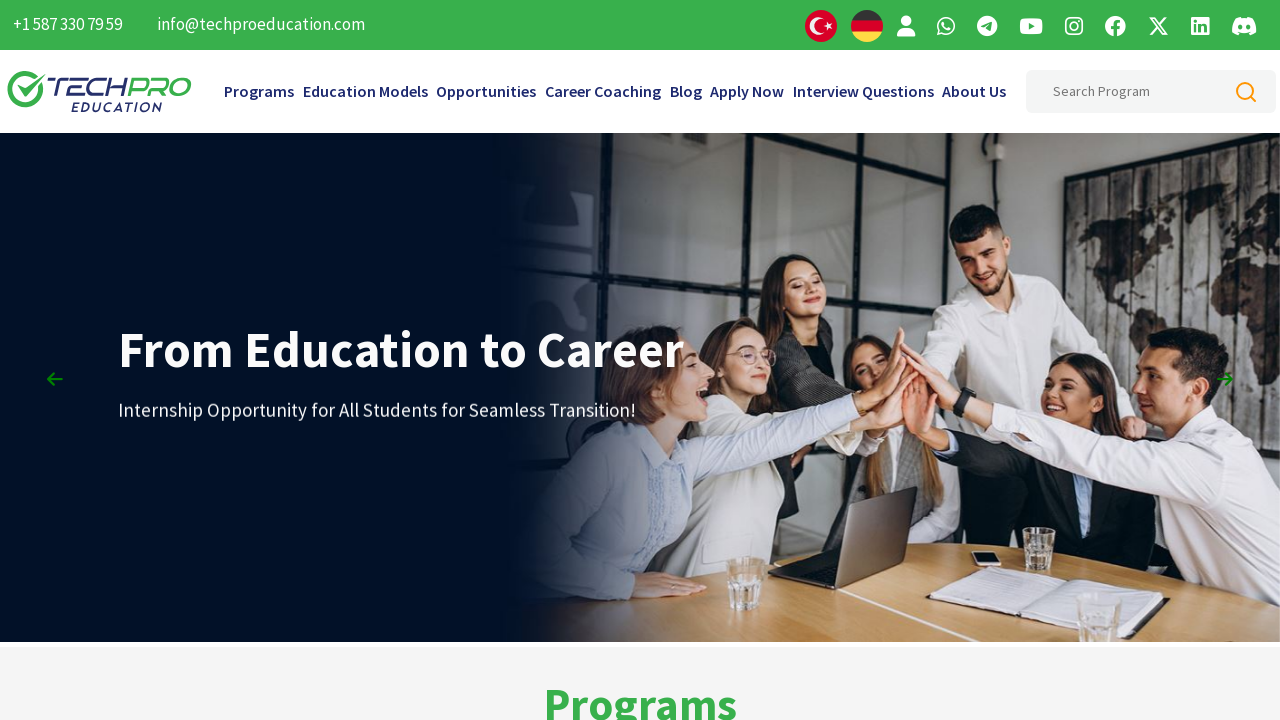

Page DOM content loaded and ready
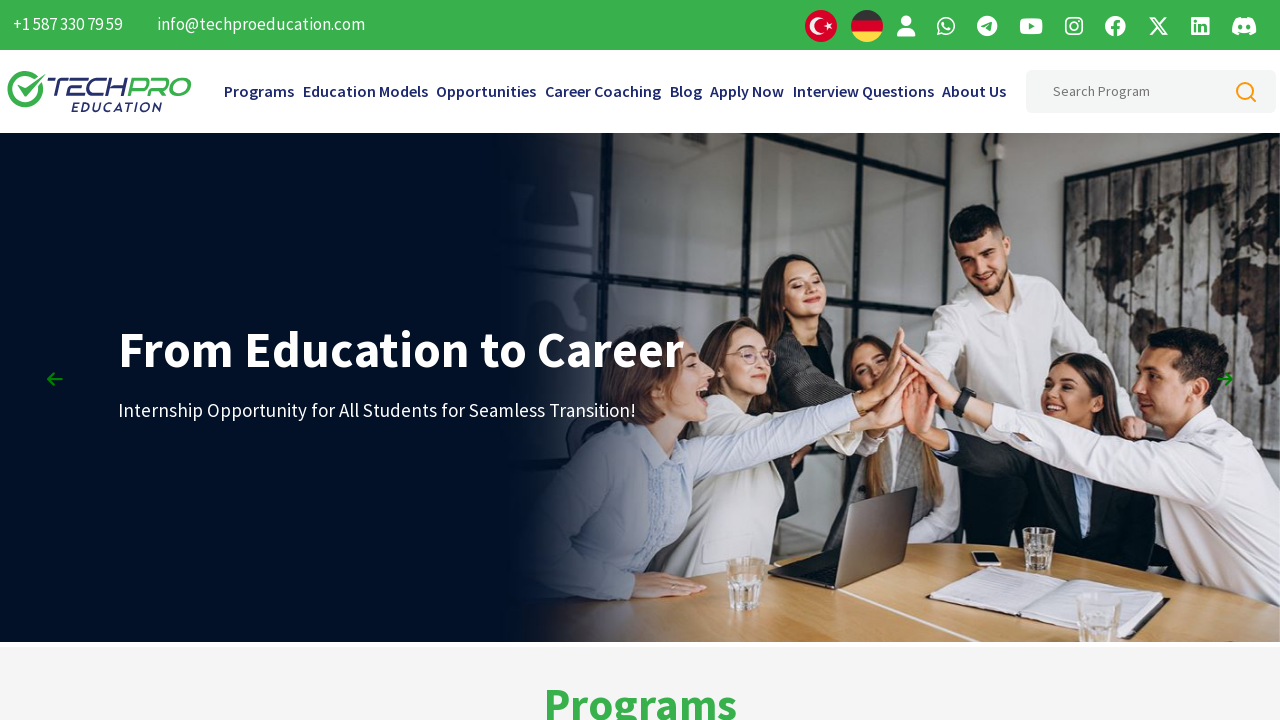

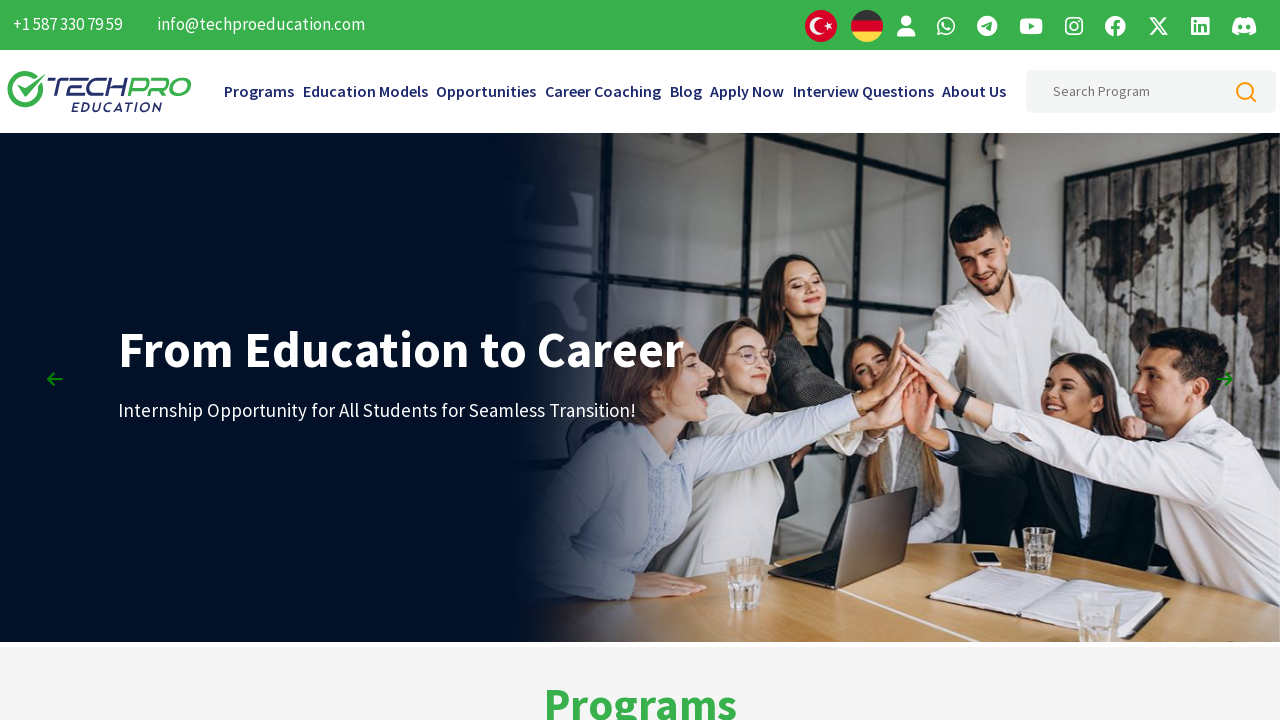